Tests that the address field accepts user input and displays a validation popup when clicking "Get Instant Quote" with an incomplete address entry

Starting URL: https://farmers.uat.instantquote.odysseynext.com/?uuid=00002

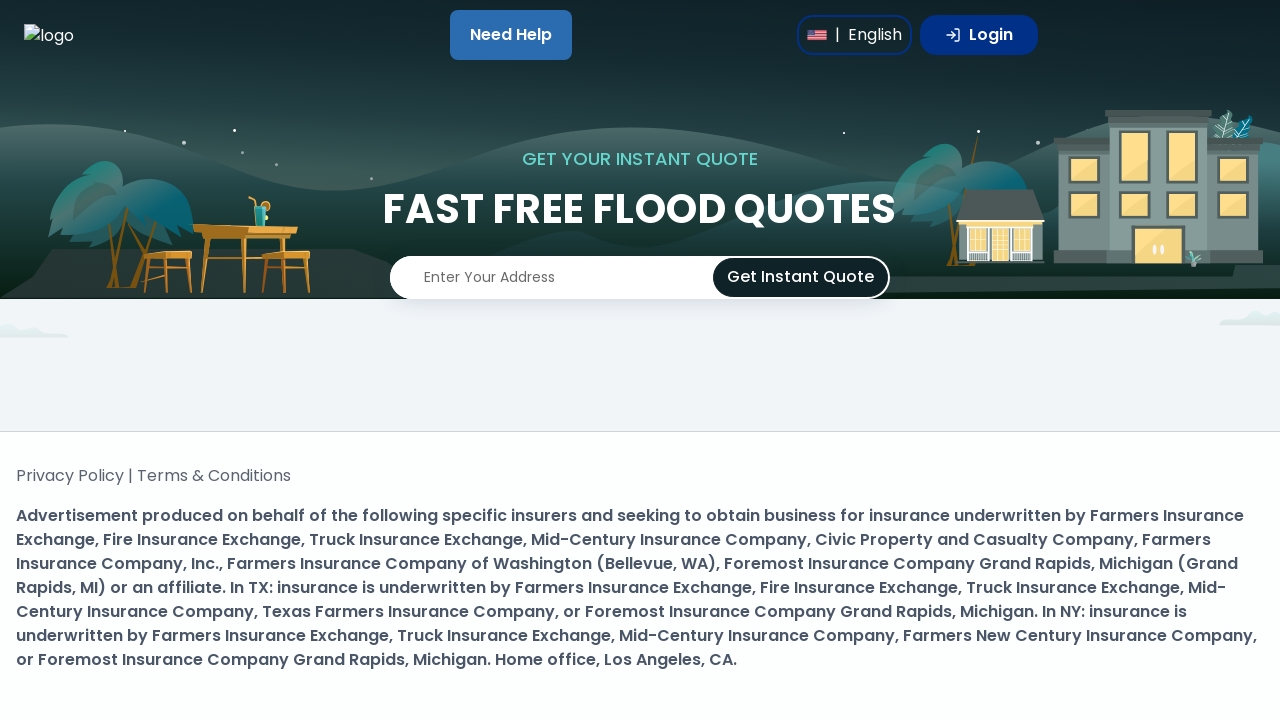

Navigated to Farmers instant quote page with UUID parameter
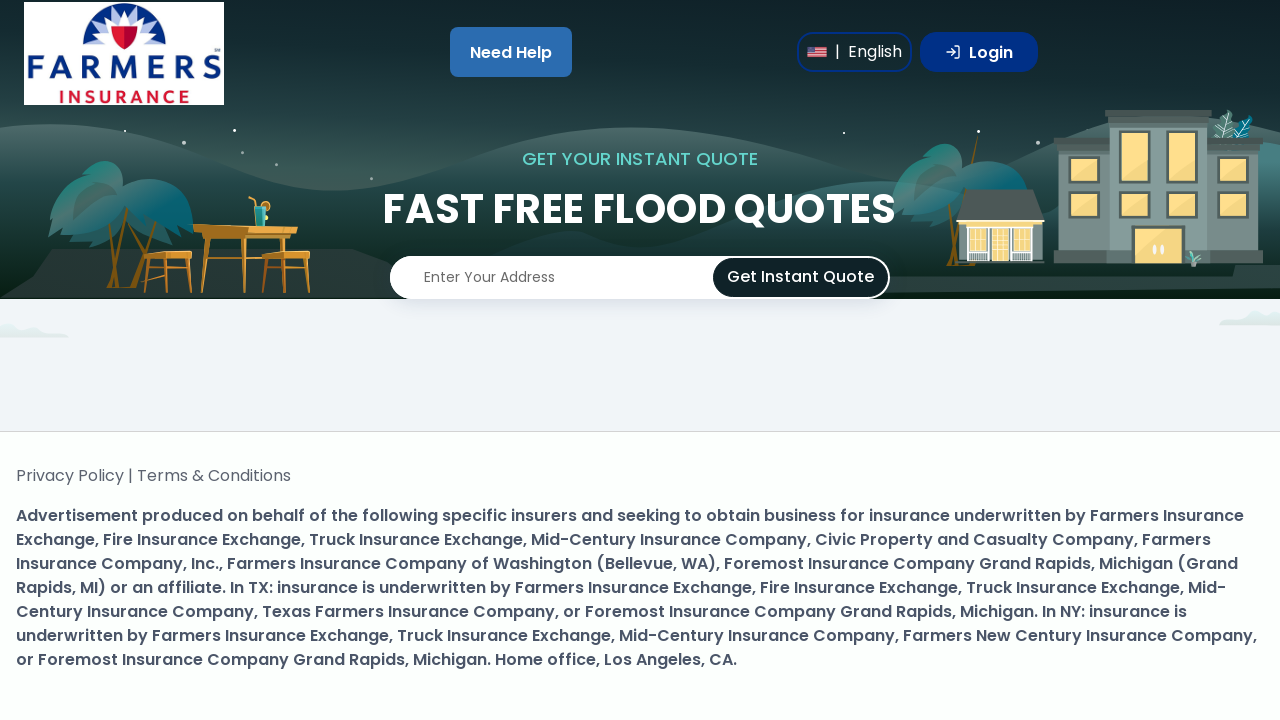

Clicked on address field at (490, 277) on xpath=//div[text()='Enter Your Address']
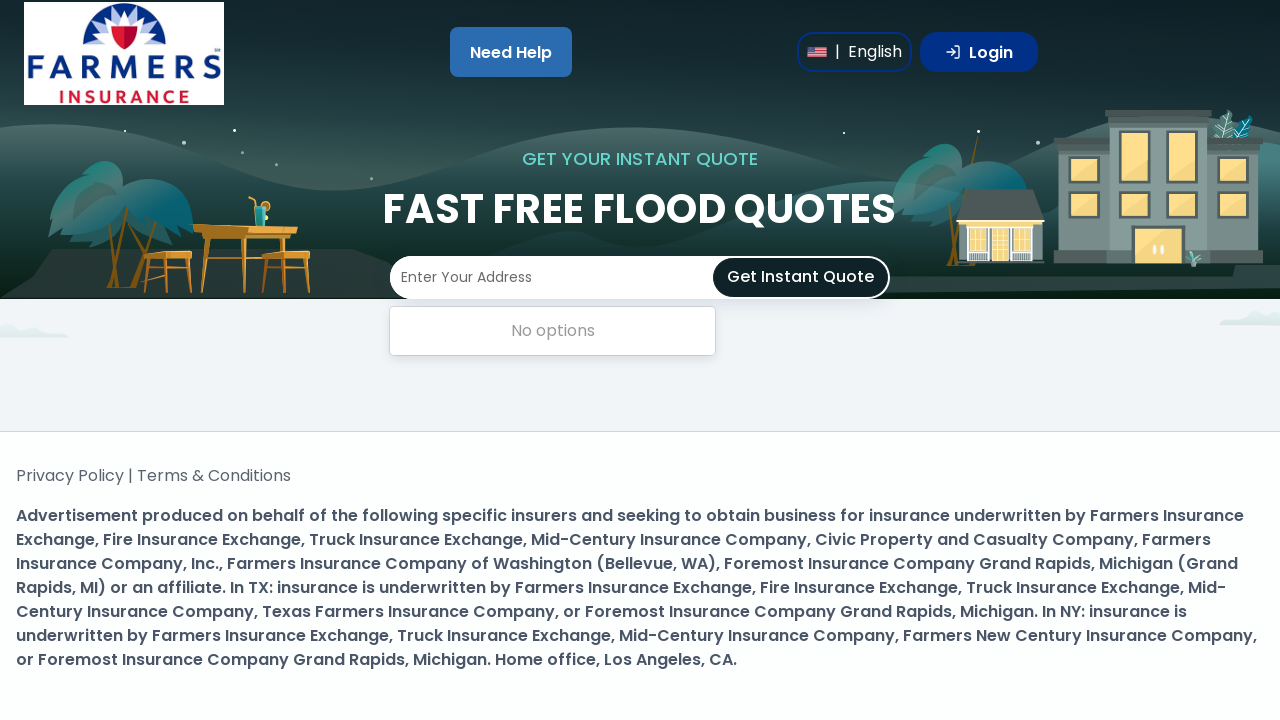

Typed incomplete address 'Islampur Maharashtra India' into address field
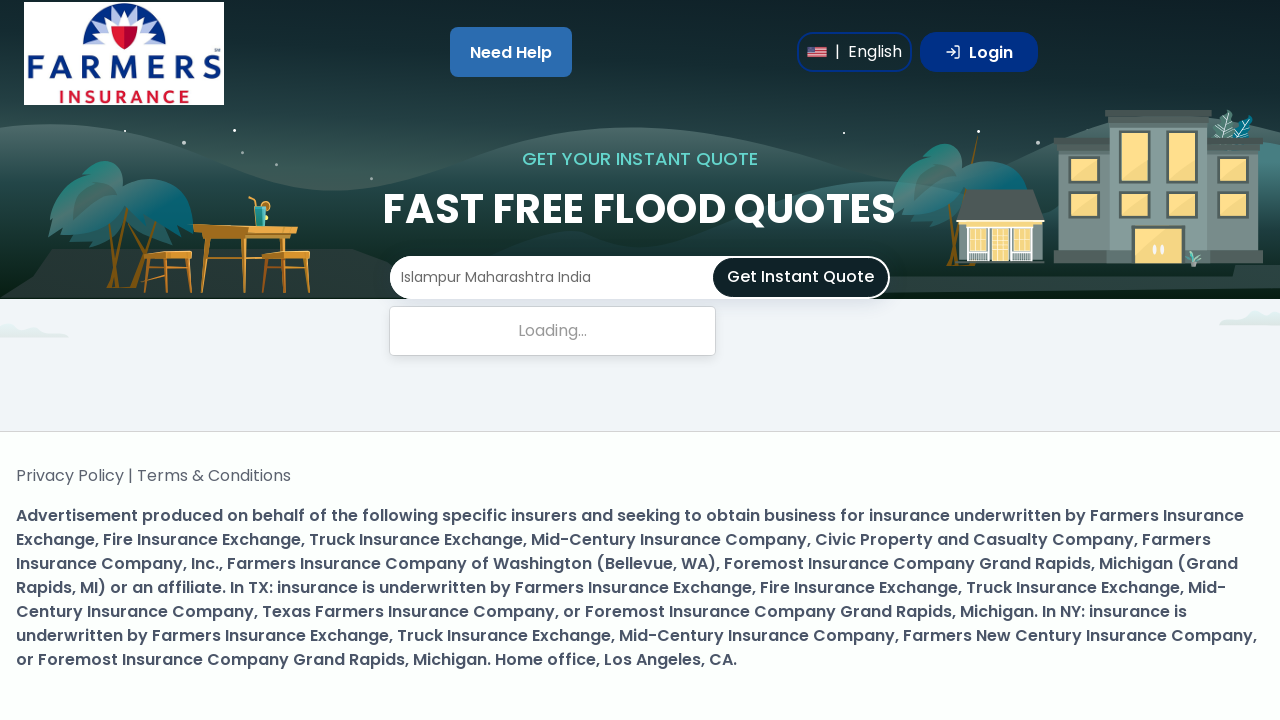

Clicked 'Get Instant Quote' button with incomplete address at (800, 277) on xpath=//span[text()='Get Instant Quote']
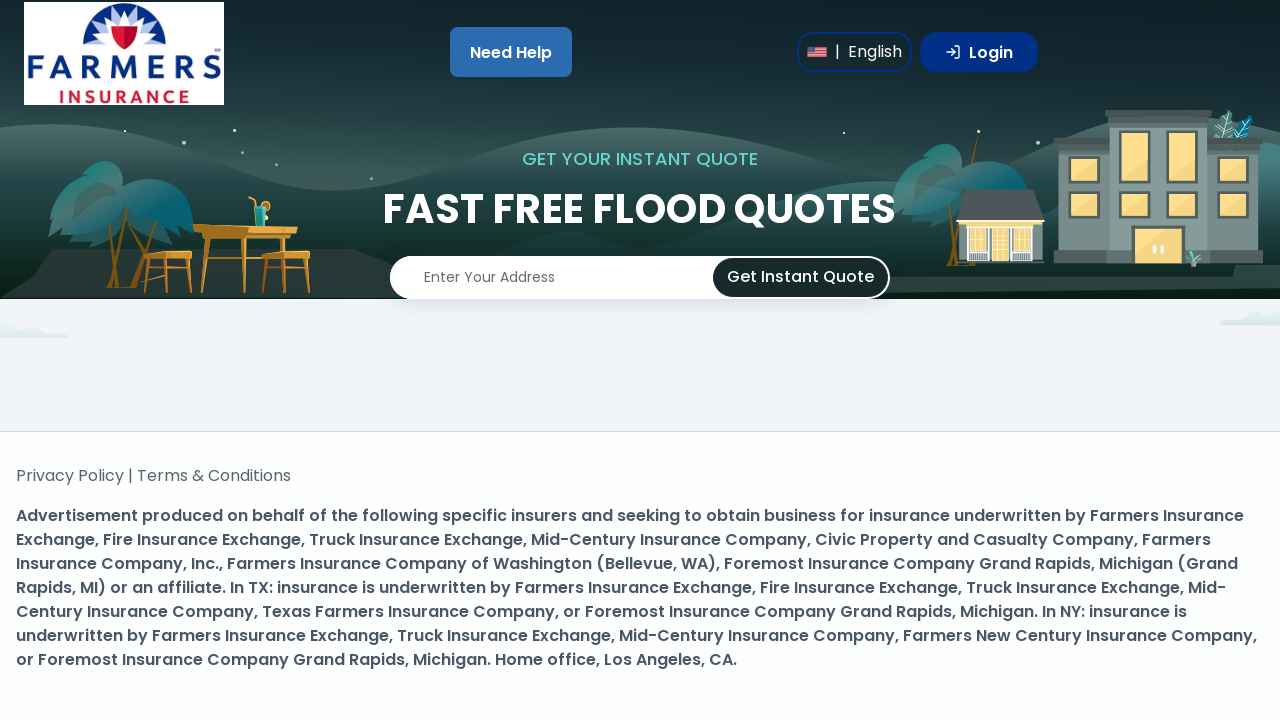

Validation popup appeared showing 'Please enter address!' message
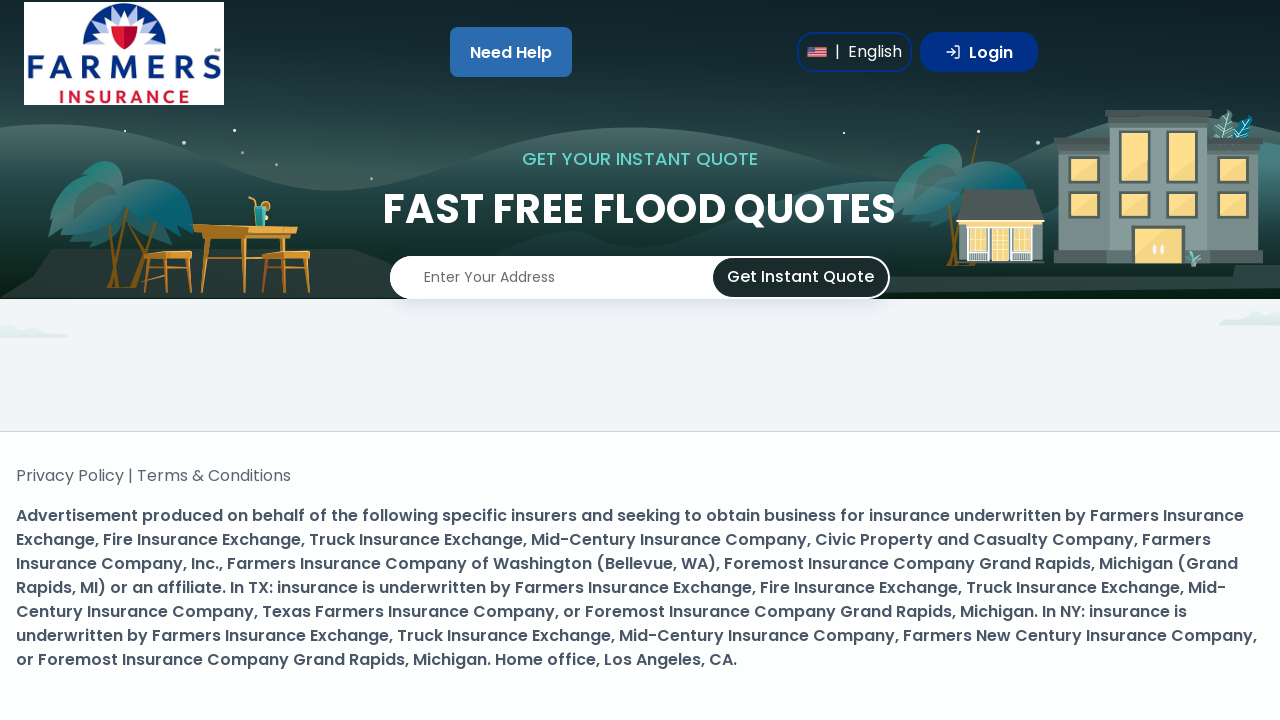

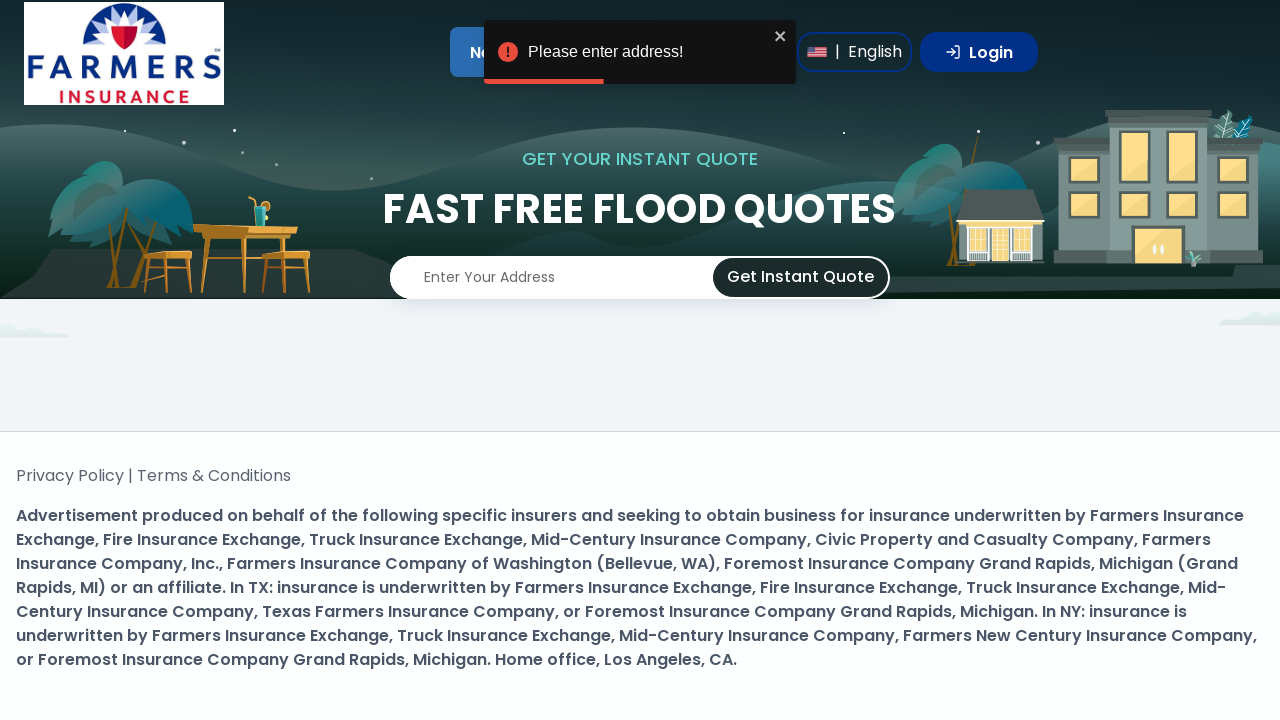